Tests Dynamic Controls by clicking Remove button, waiting for checkbox to disappear, then clicking Add to bring it back

Starting URL: https://the-internet.herokuapp.com

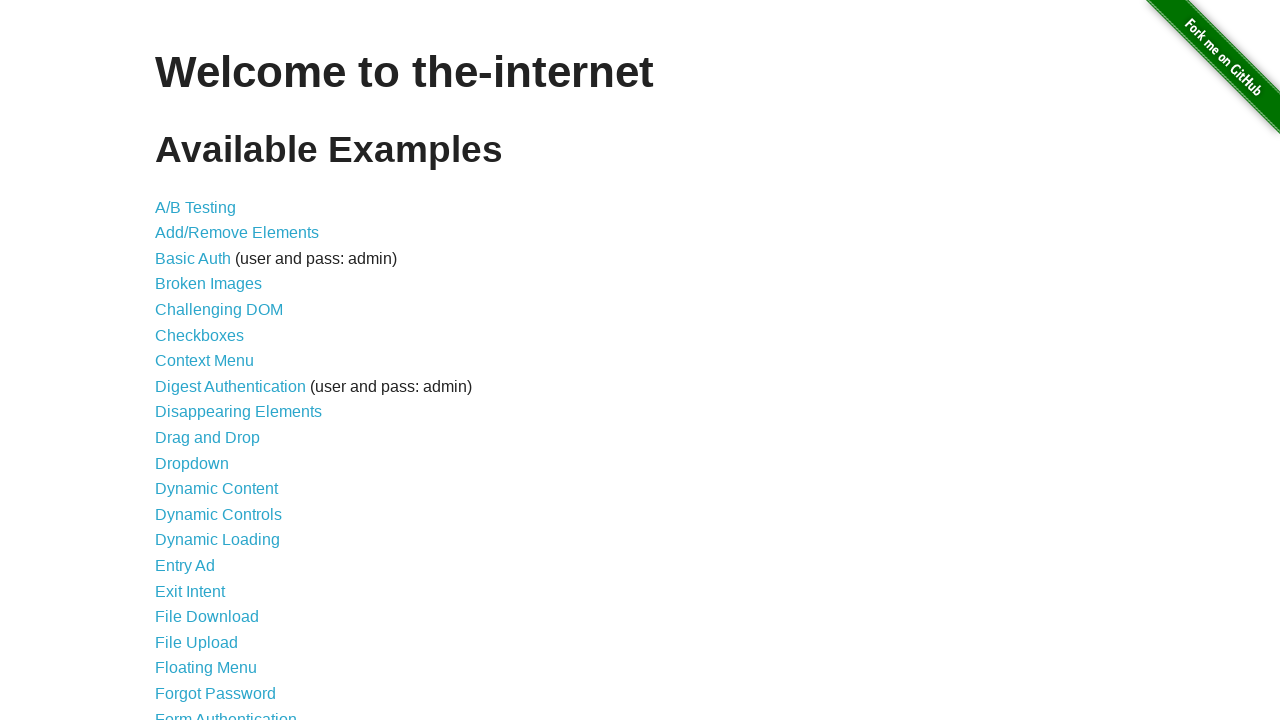

Clicked on Dynamic Controls link at (218, 514) on a:text('Dynamic Controls')
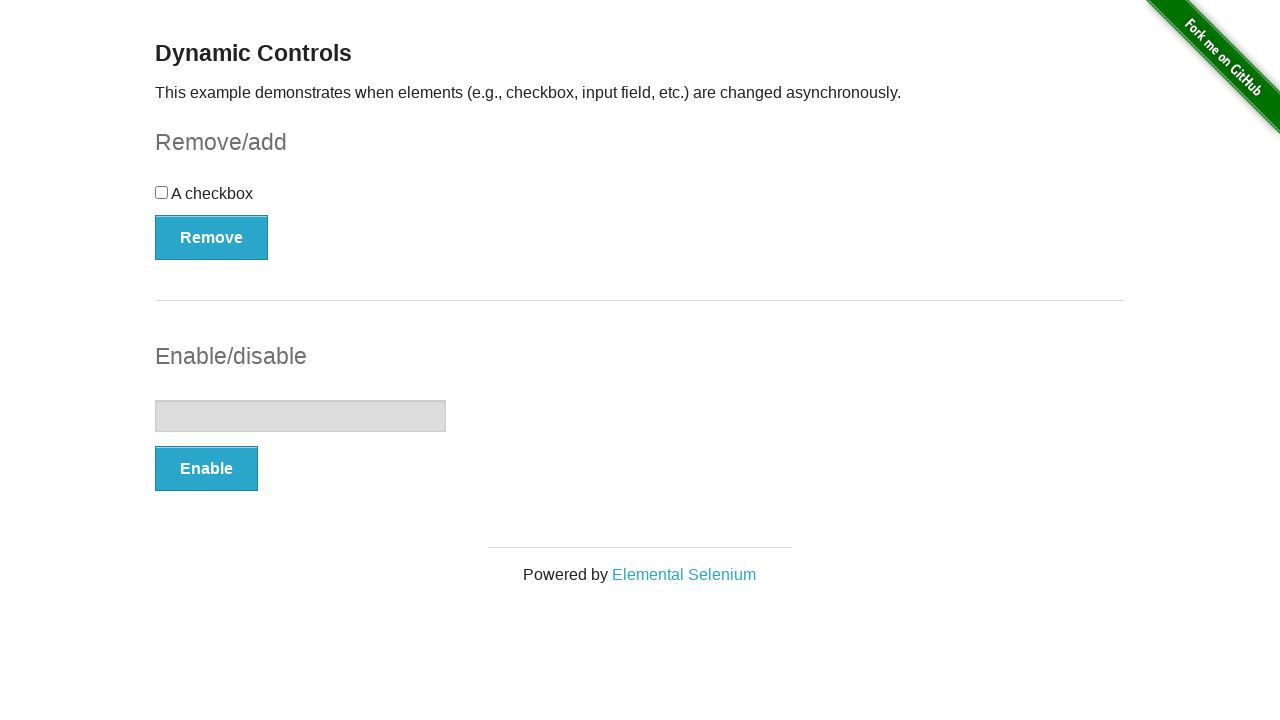

Dynamic Controls page loaded
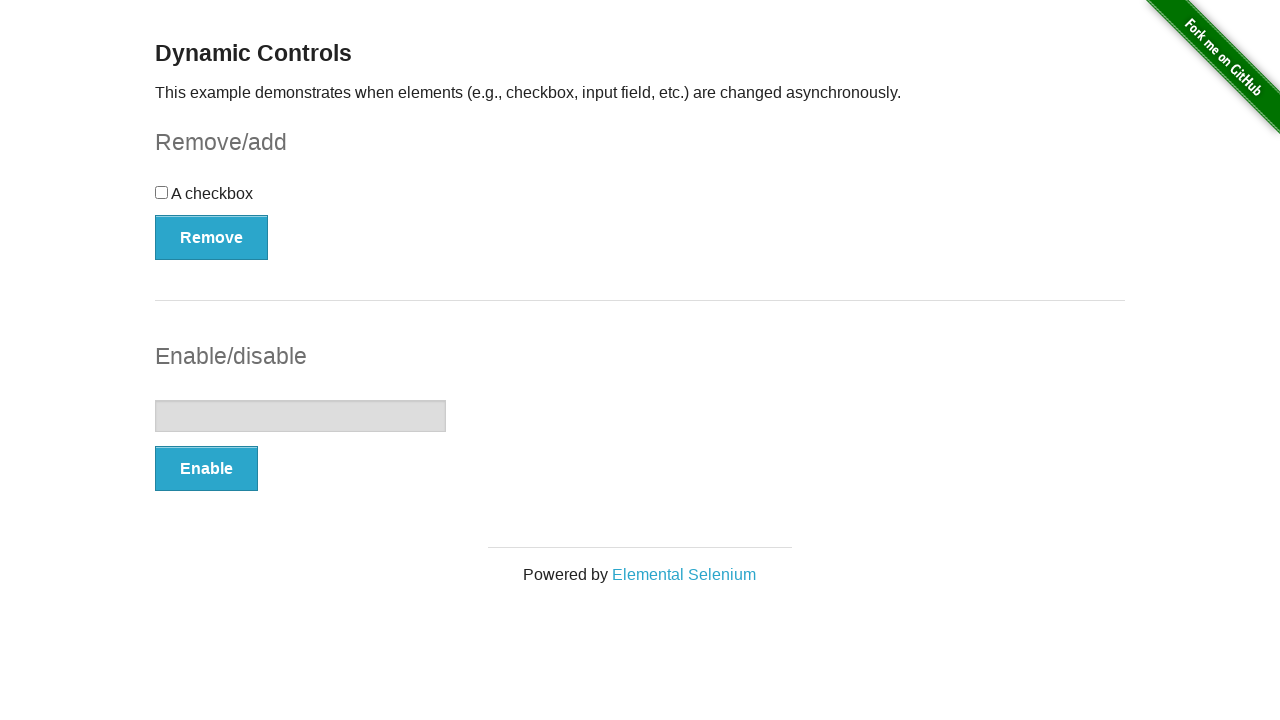

Clicked Remove button at (212, 237) on xpath=//button[contains(.,'Remove')]
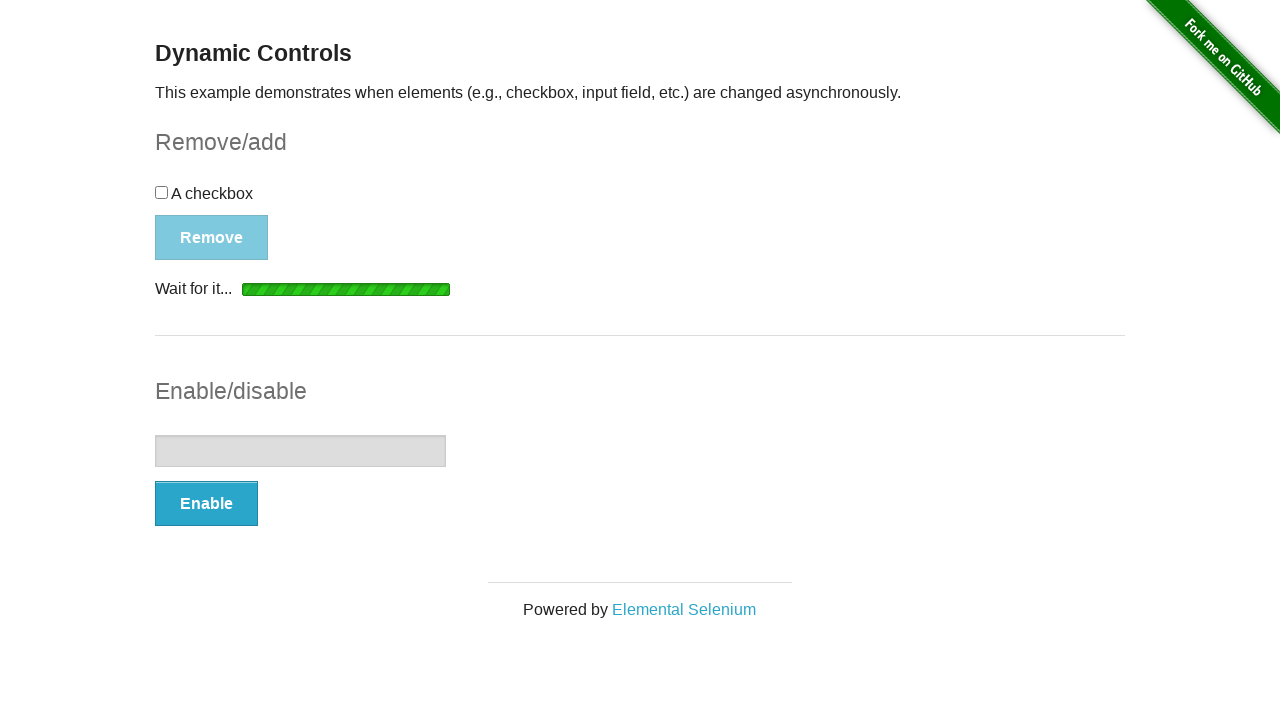

Loading indicator appeared
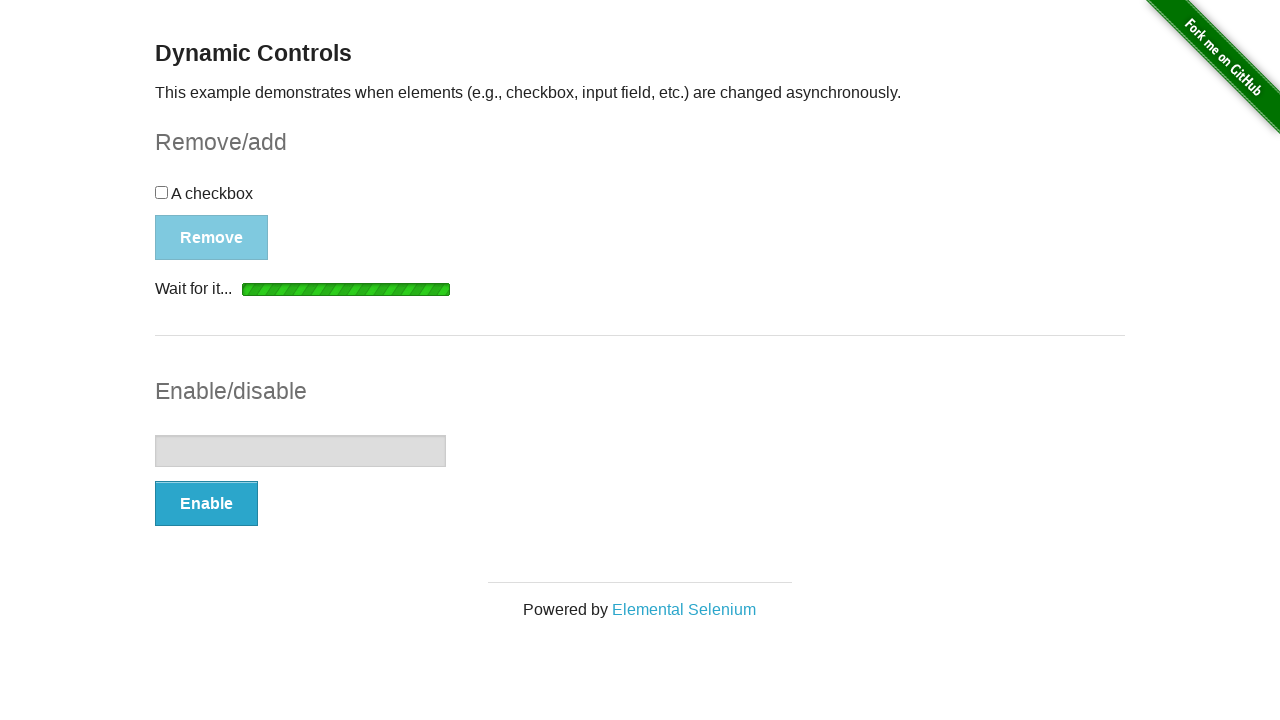

Checkbox disappeared and success message displayed
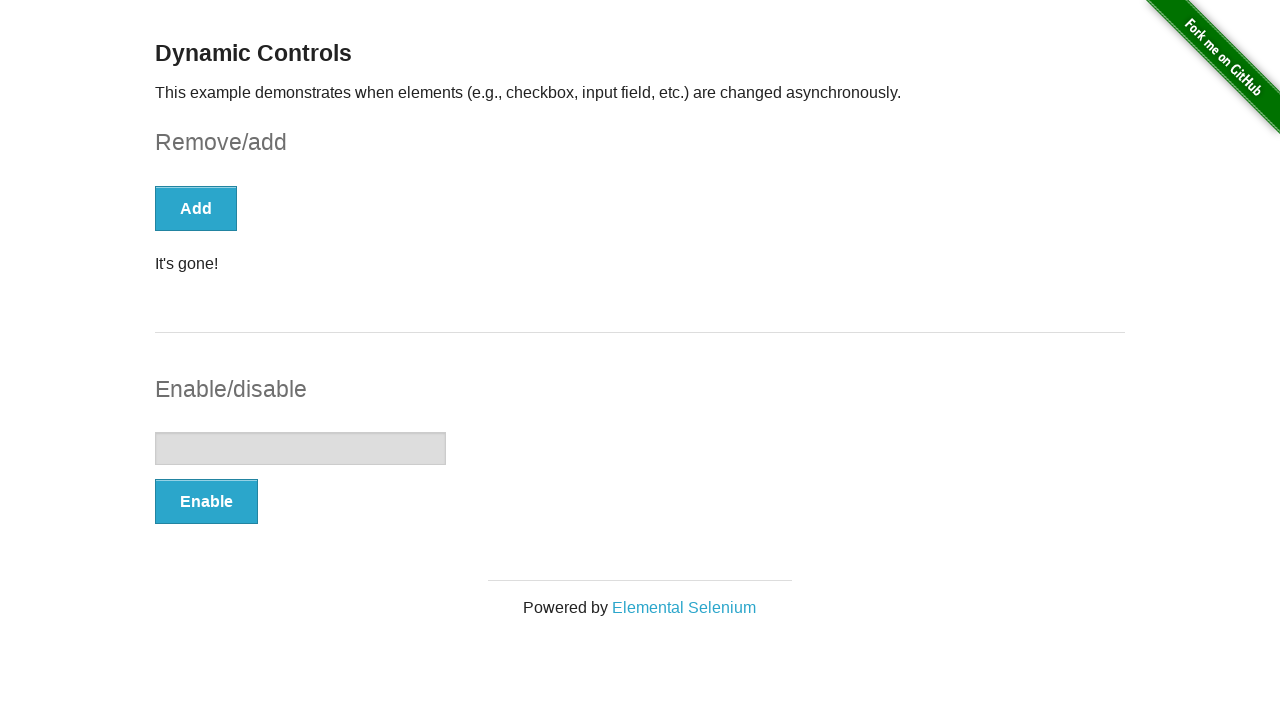

Clicked Add button at (196, 208) on xpath=//button[contains(.,'Add')]
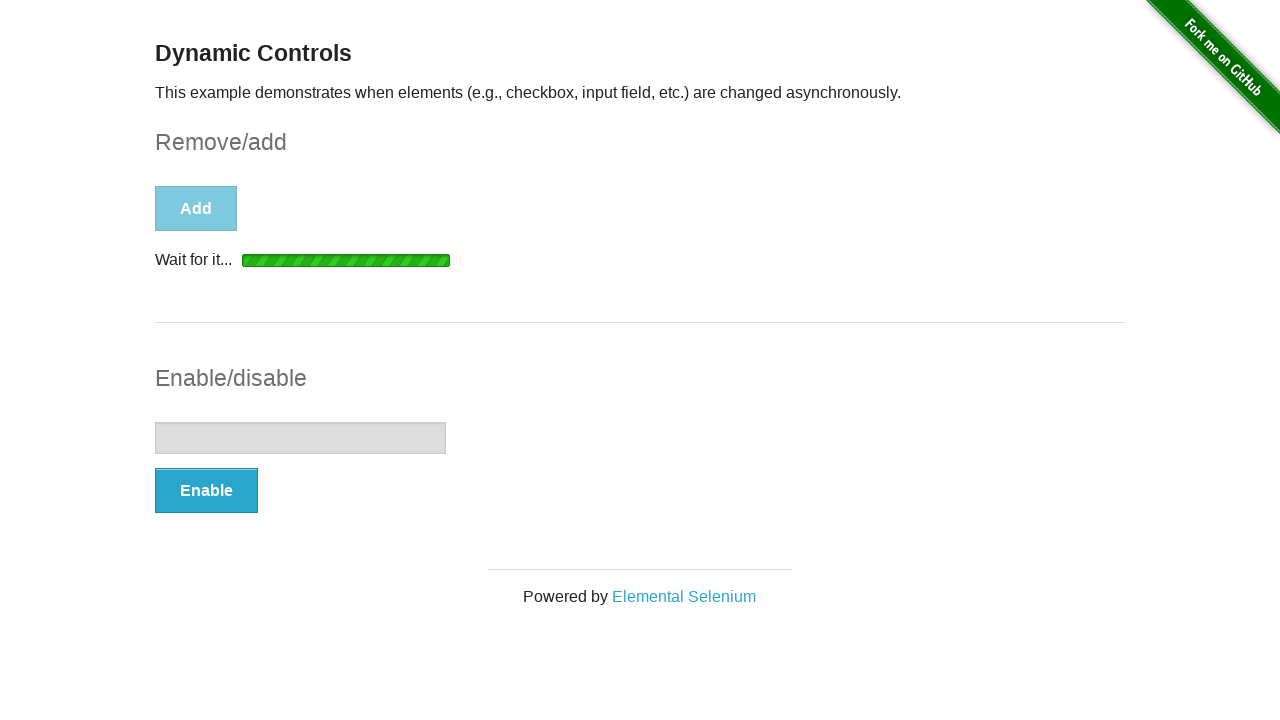

Loading indicator appeared
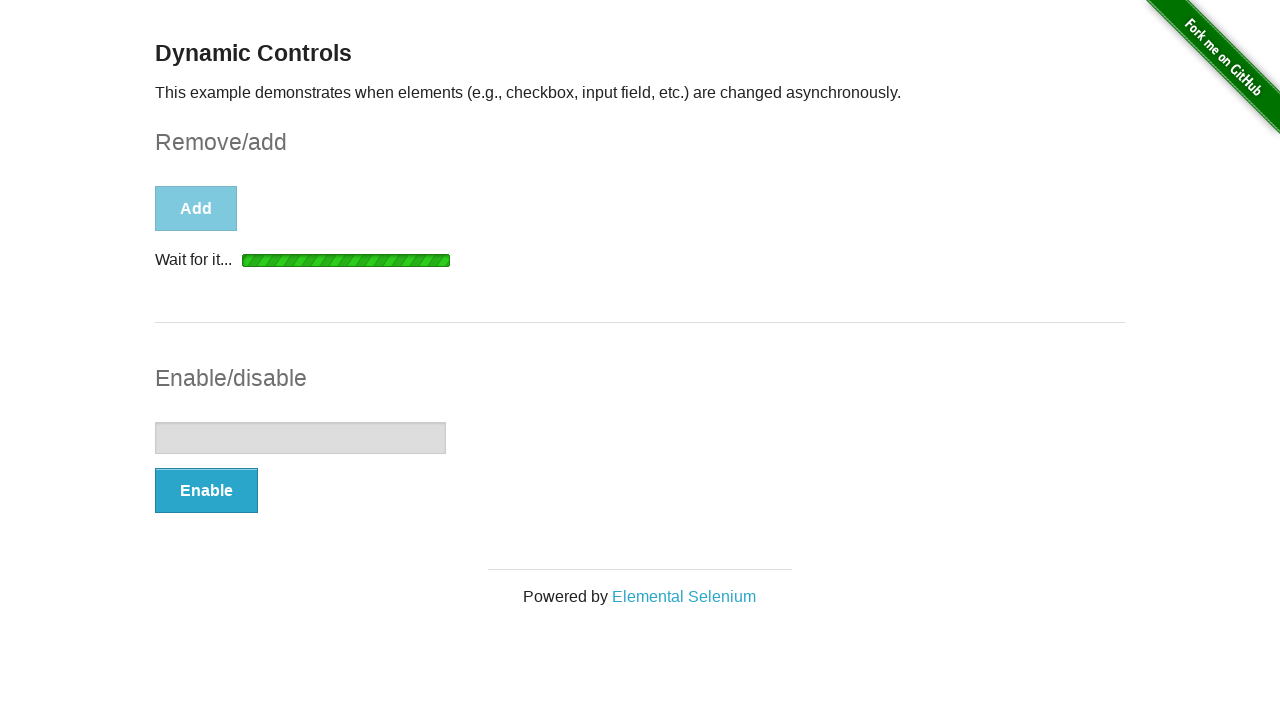

Success message displayed that checkbox is back
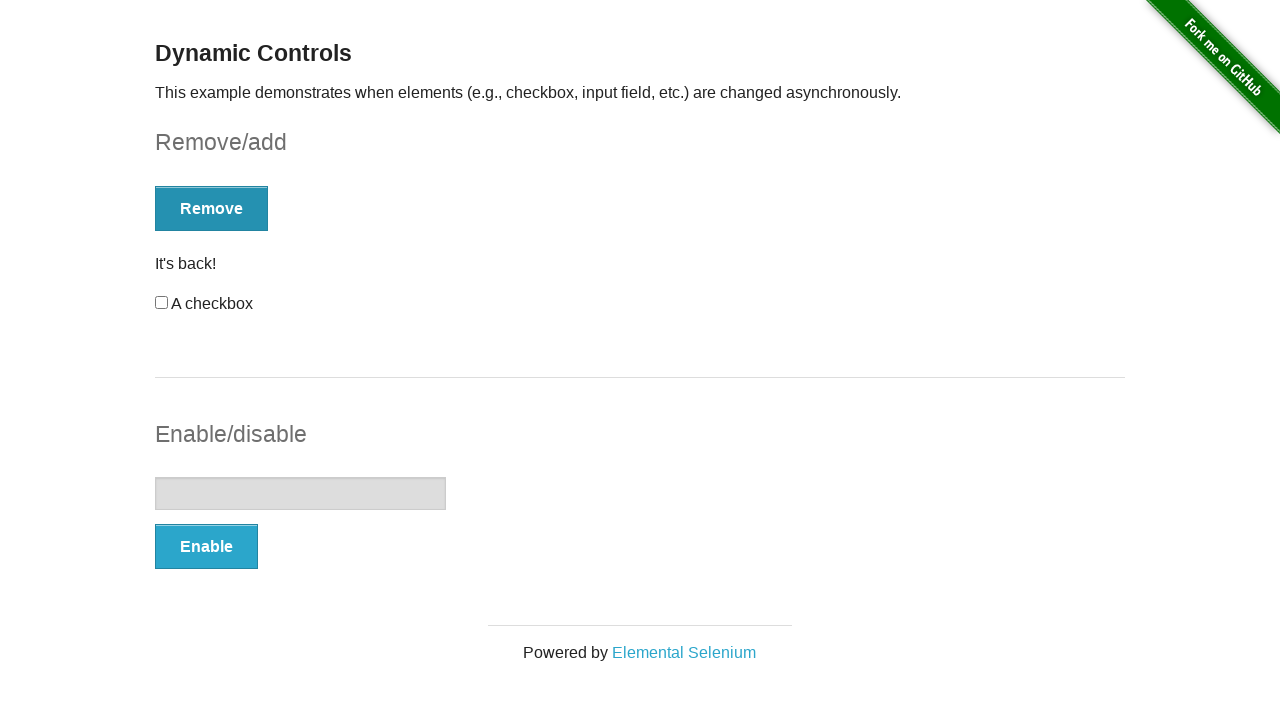

Checkbox element is visible and restored
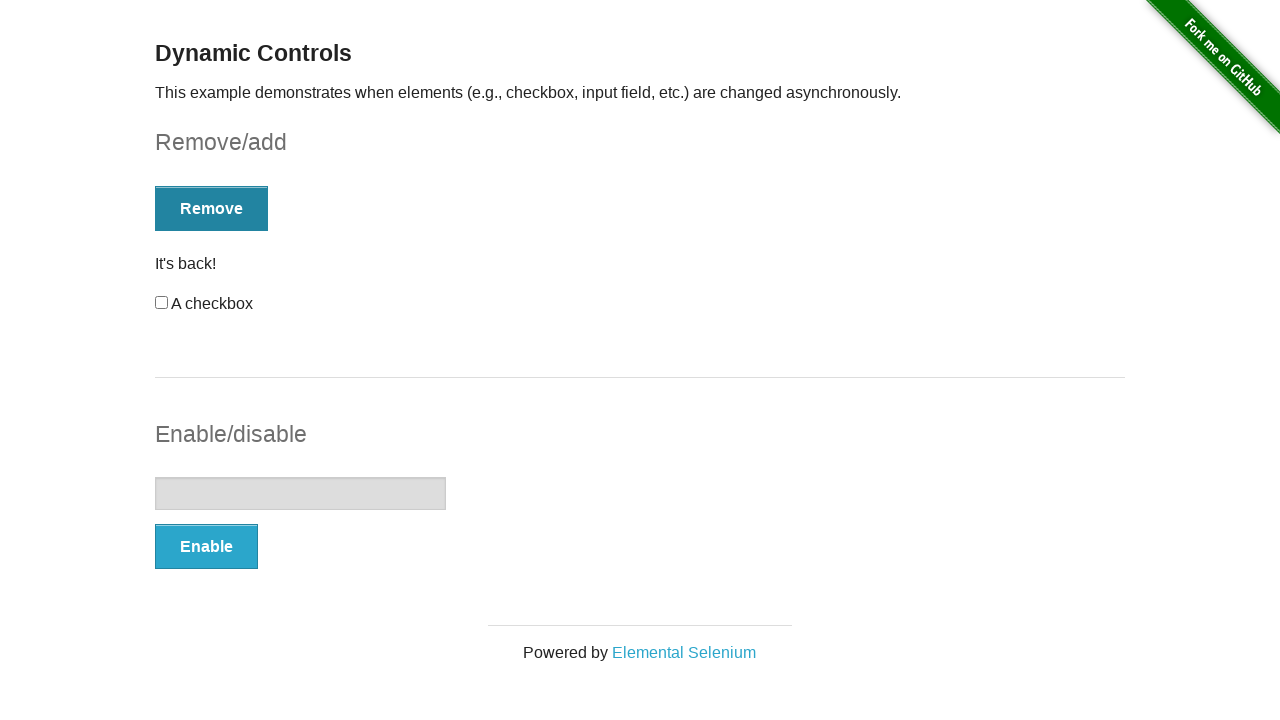

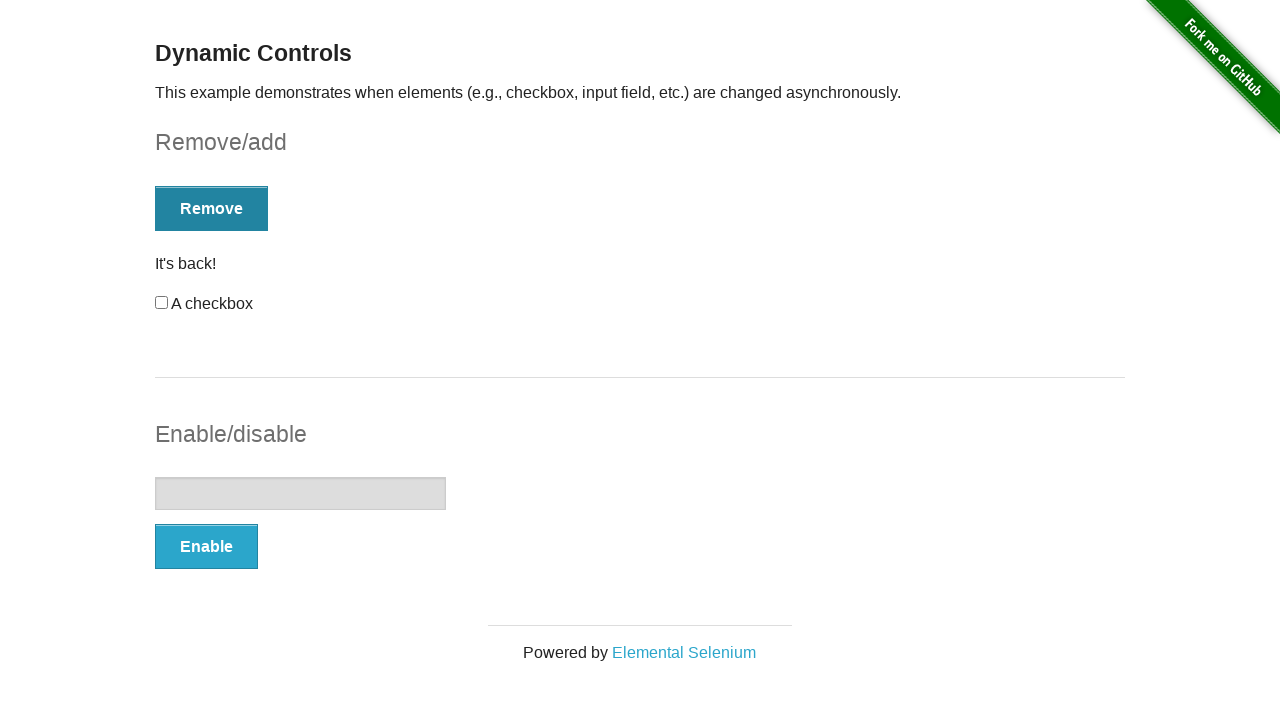